Tests a registration form by filling in first name, last name, and email fields in the first block, then submitting the form and verifying a success message is displayed.

Starting URL: http://suninjuly.github.io/registration1.html

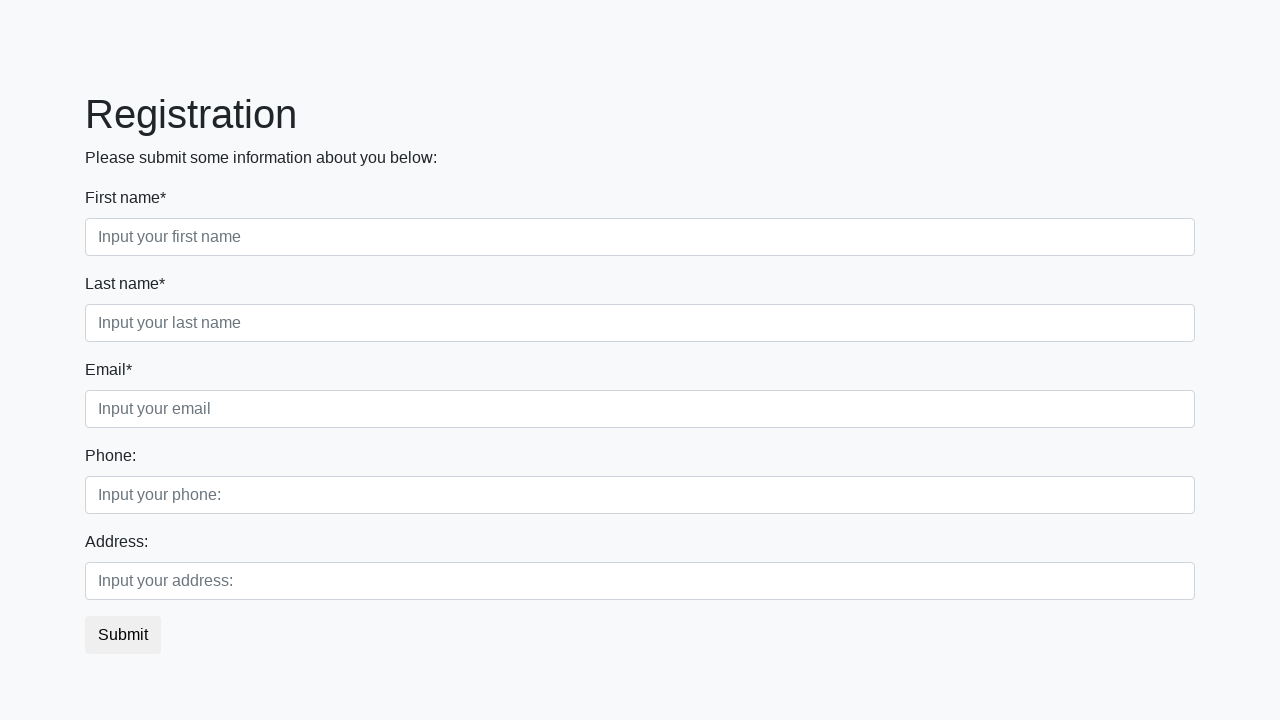

Filled first name field with 'Ivan' on .first_block .first
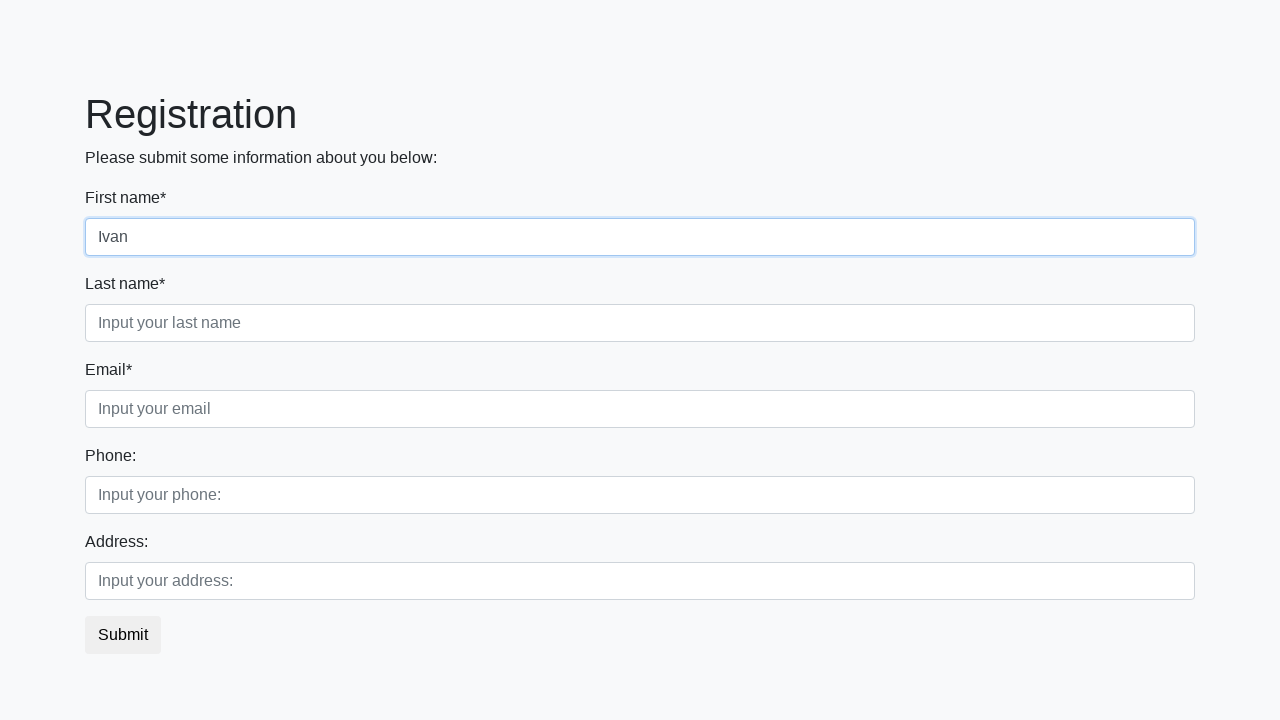

Filled last name field with 'Petrov' on .first_block .second
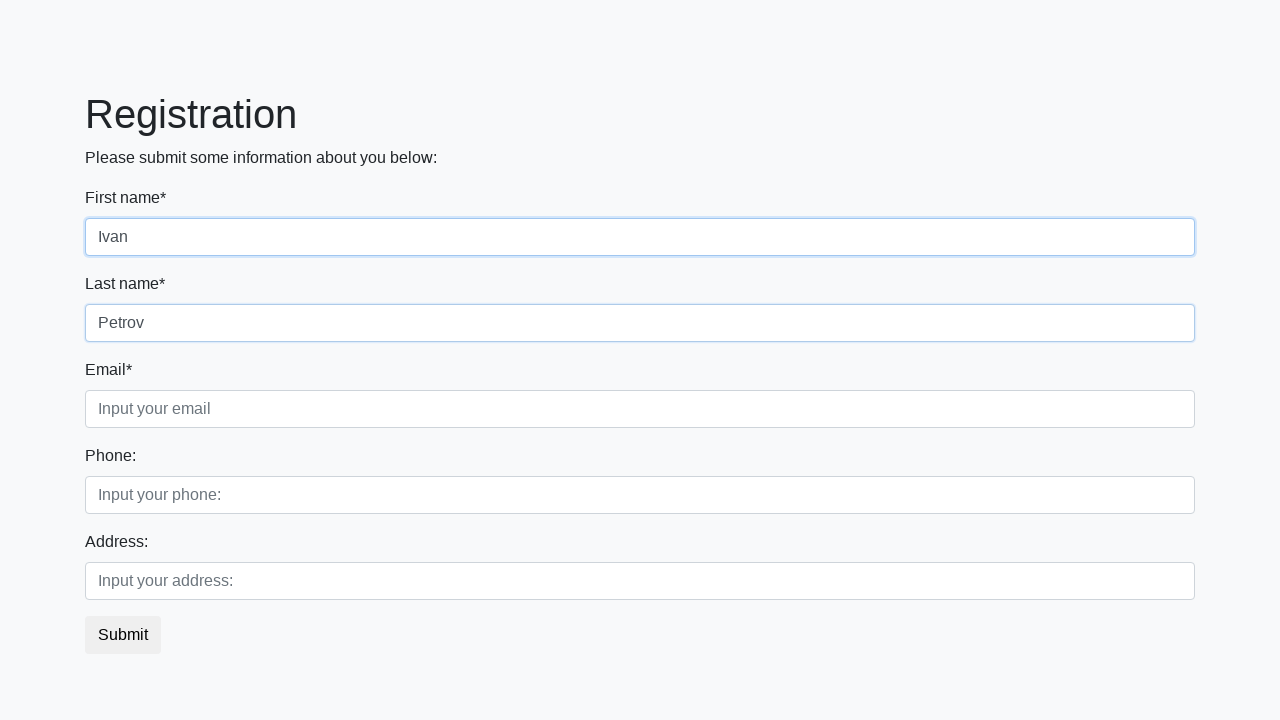

Filled email/city field with 'Smolensk' on .first_block .third
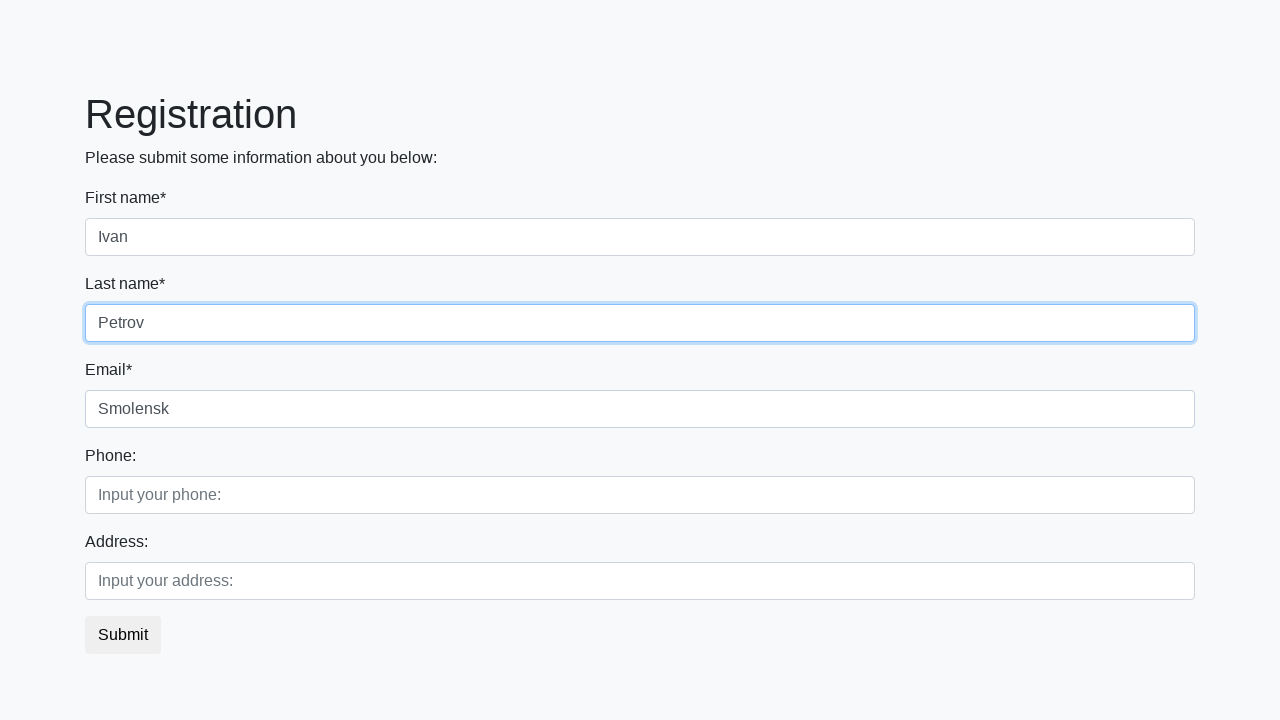

Clicked submit button at (123, 635) on button.btn
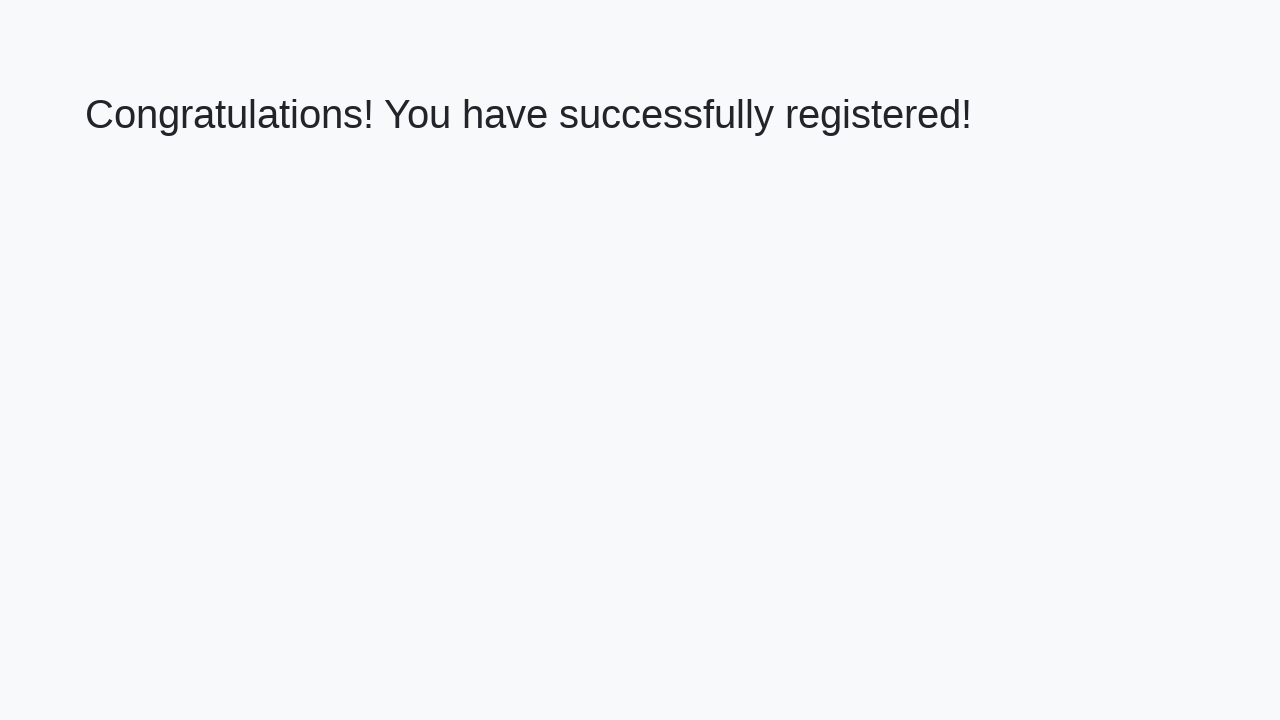

Success message heading appeared
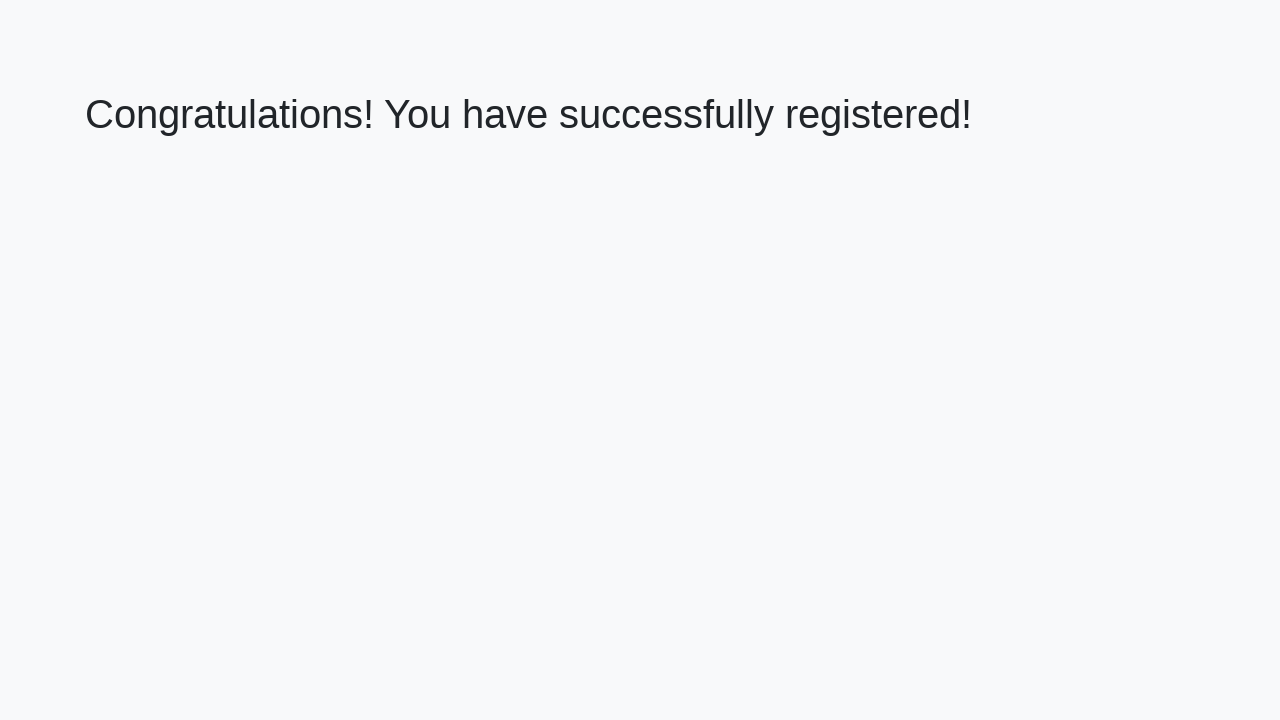

Retrieved success message text
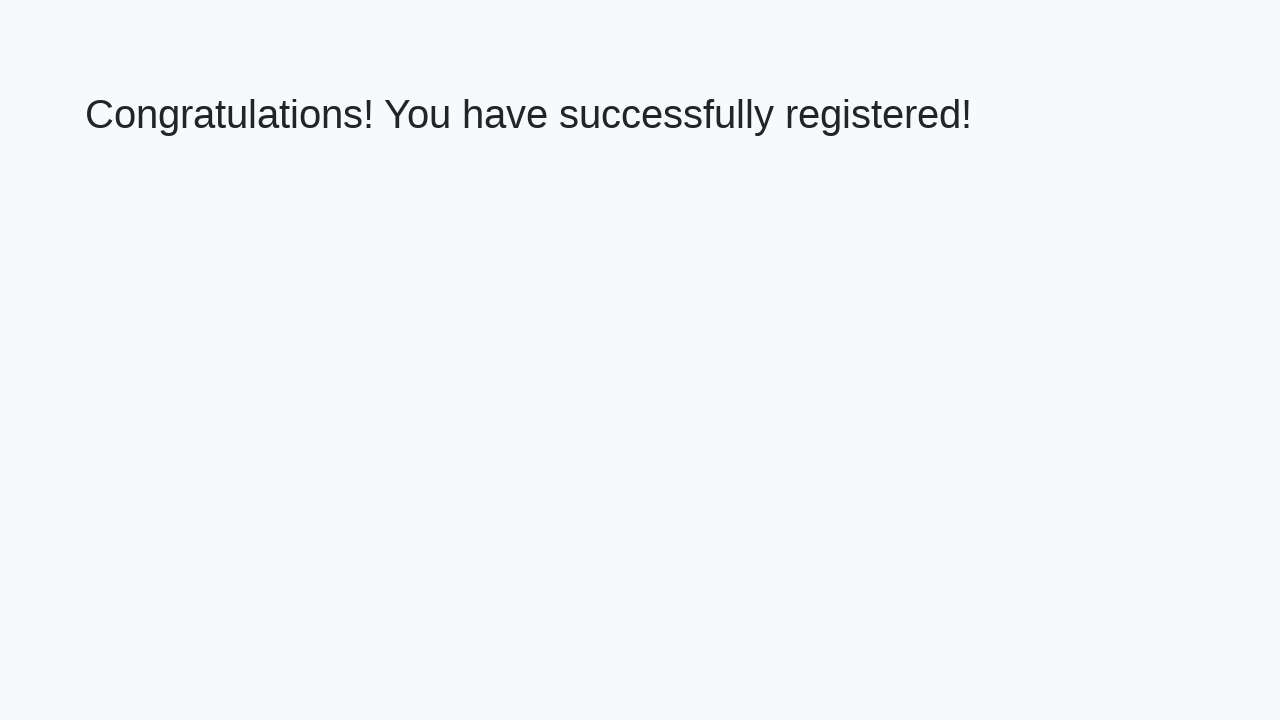

Verified success message: 'Congratulations! You have successfully registered!'
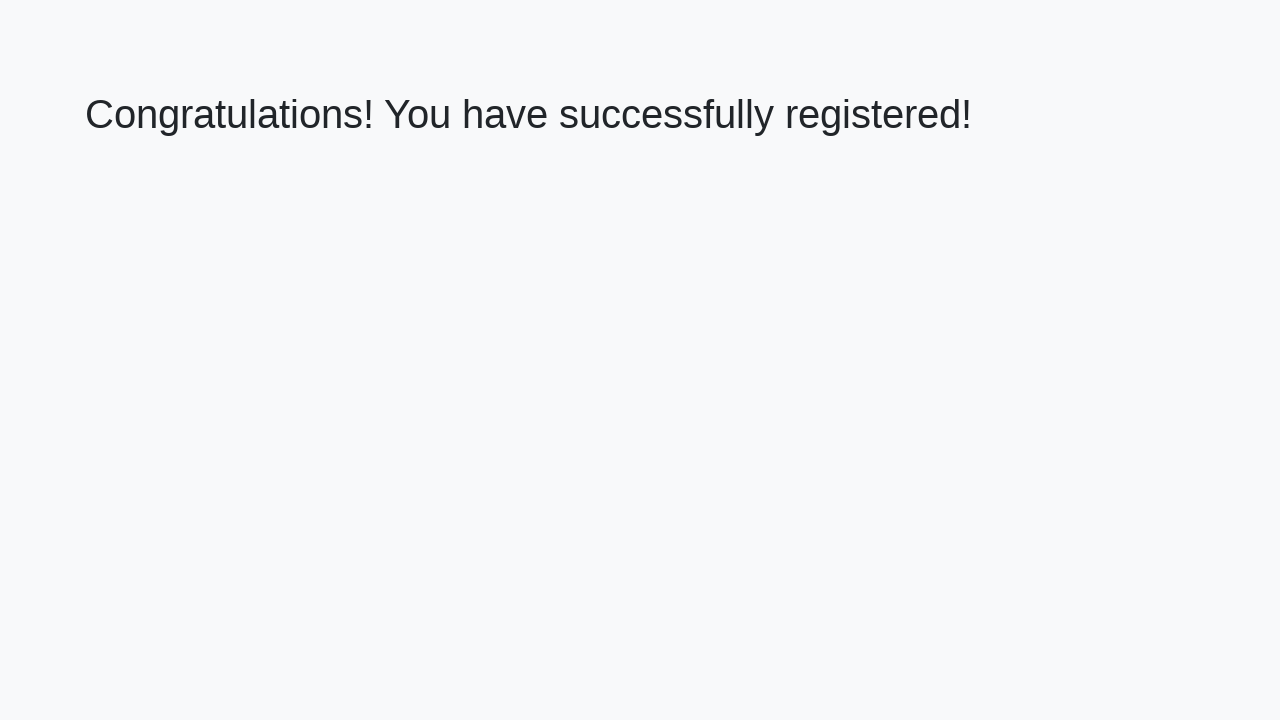

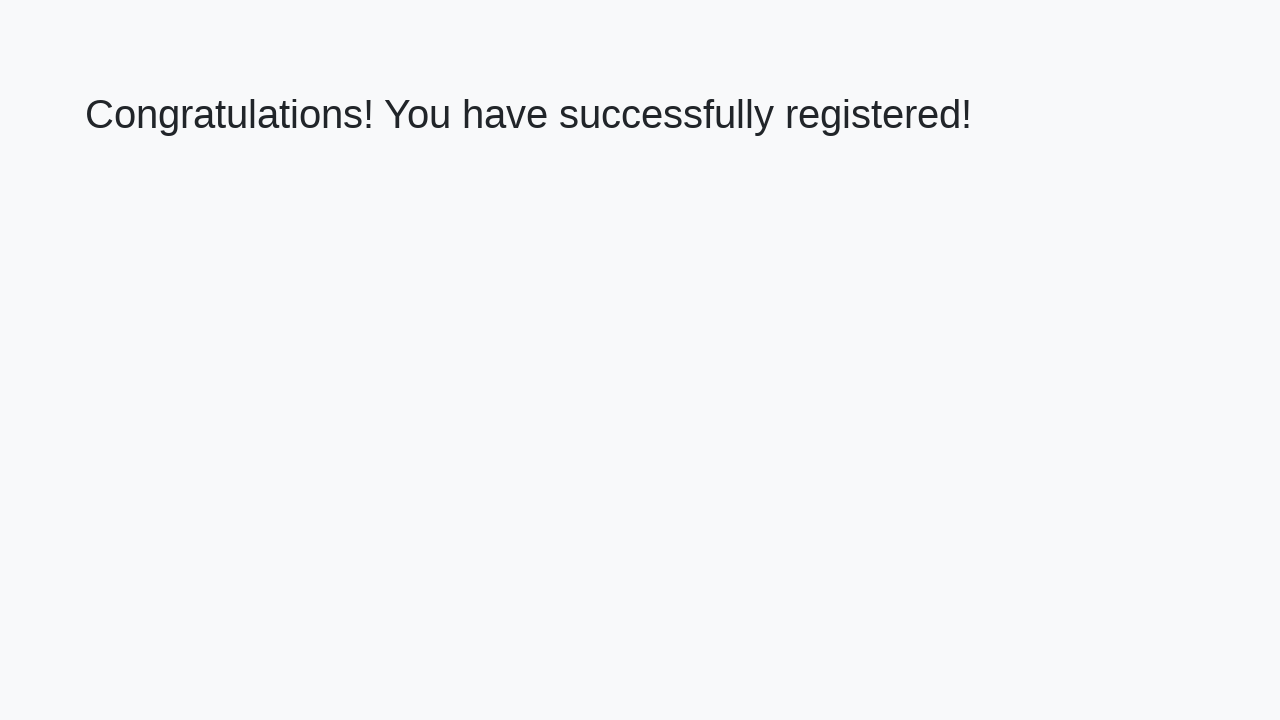